Navigates to the DemoQA website homepage

Starting URL: https://demoqa.com

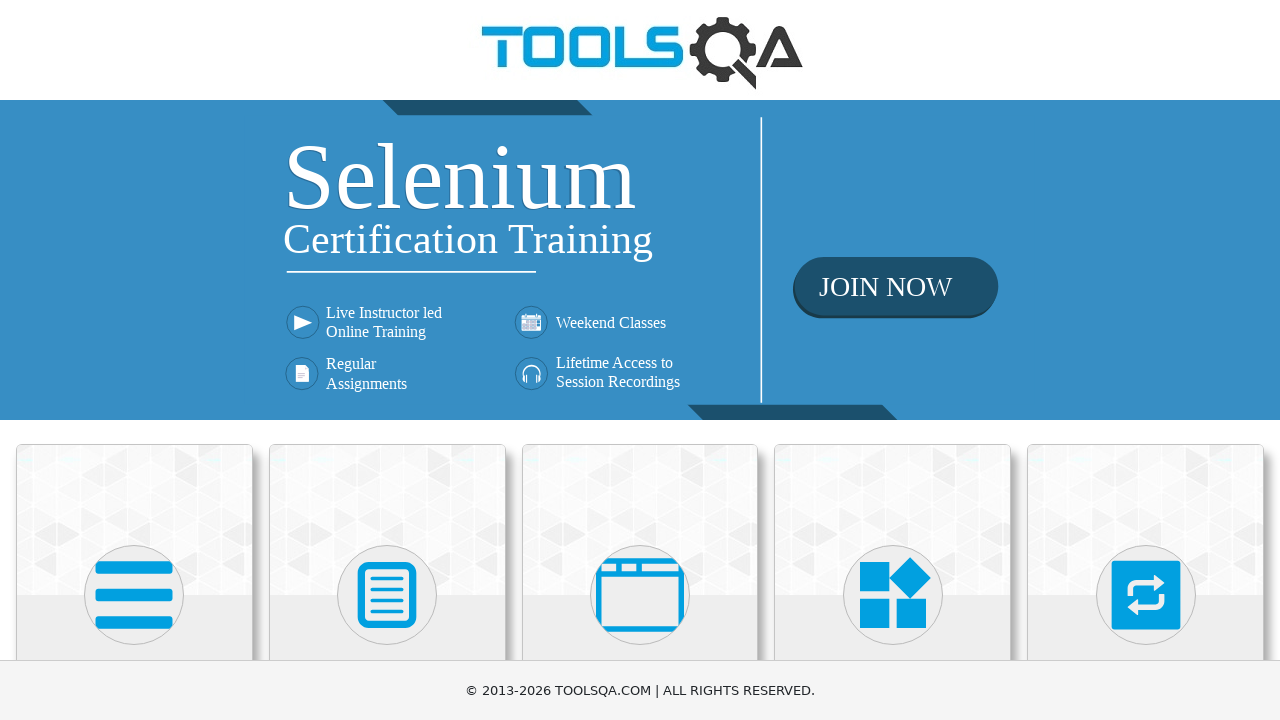

Navigated to DemoQA website homepage
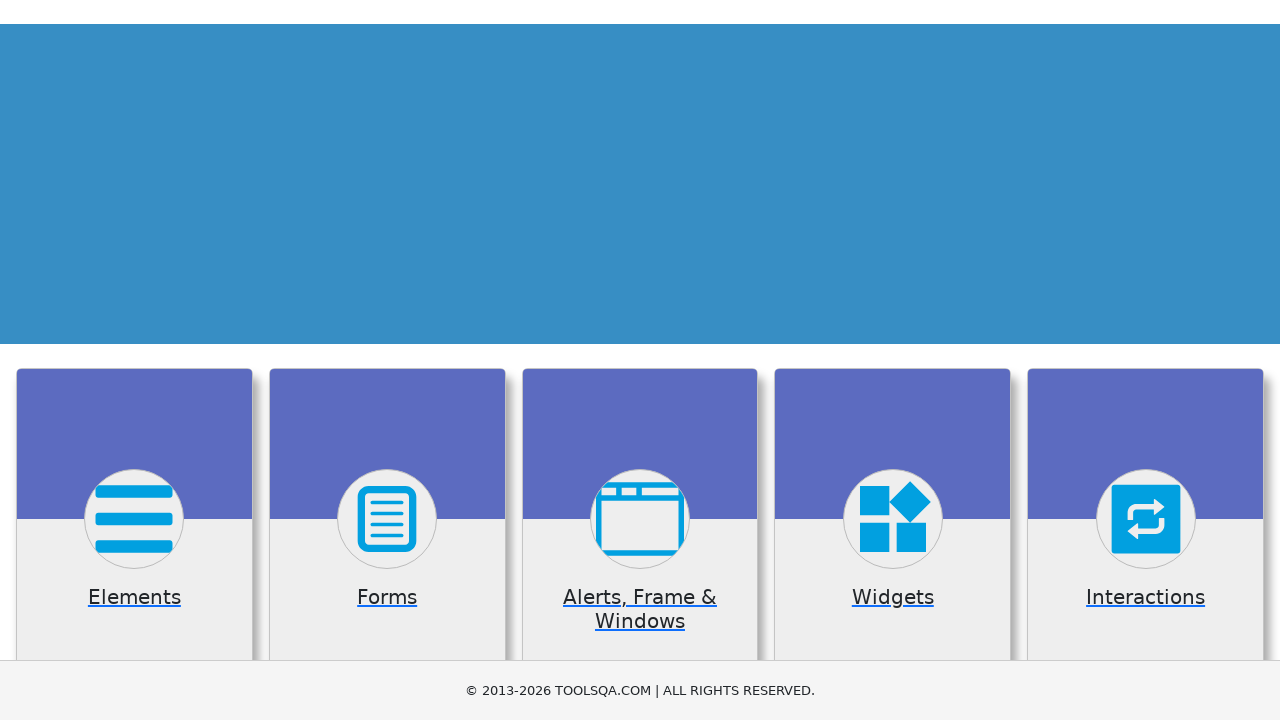

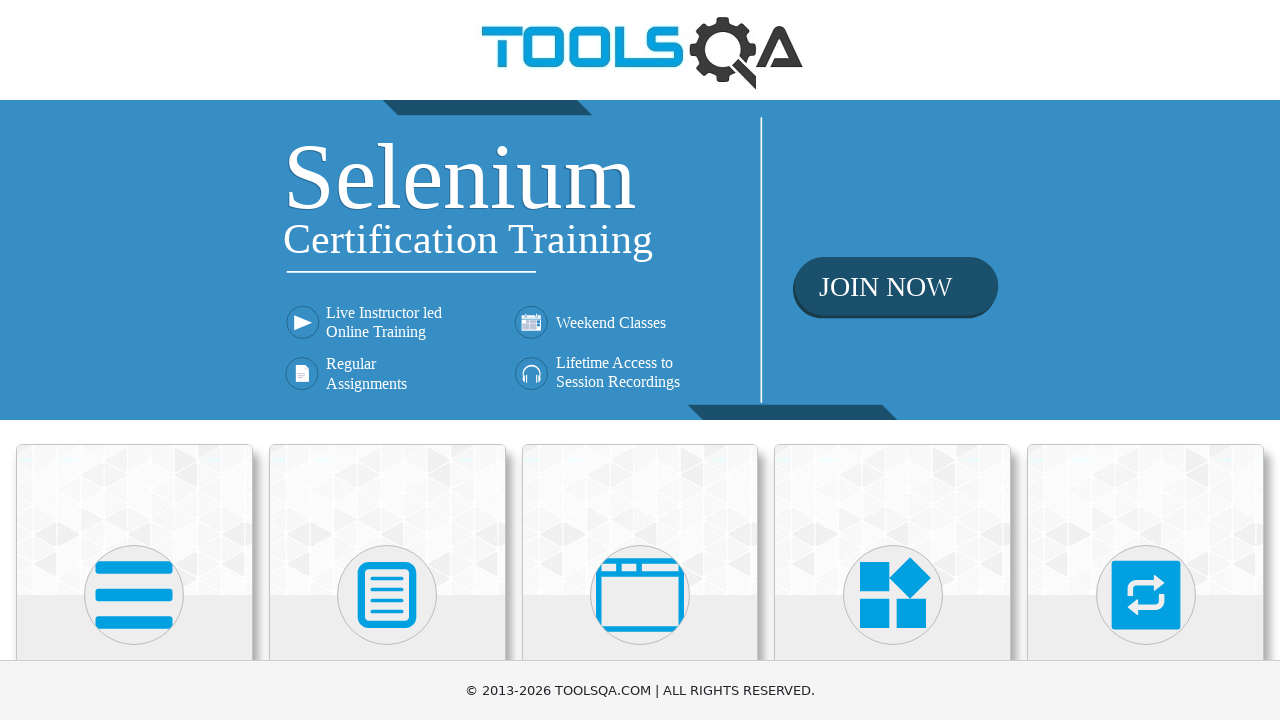